Tests the contact form functionality on an e-commerce demo site by filling in name, email, subject, and message fields, then clicking send and handling the expected reCAPTCHA alert.

Starting URL: https://shopdemo.e-junkie.com/

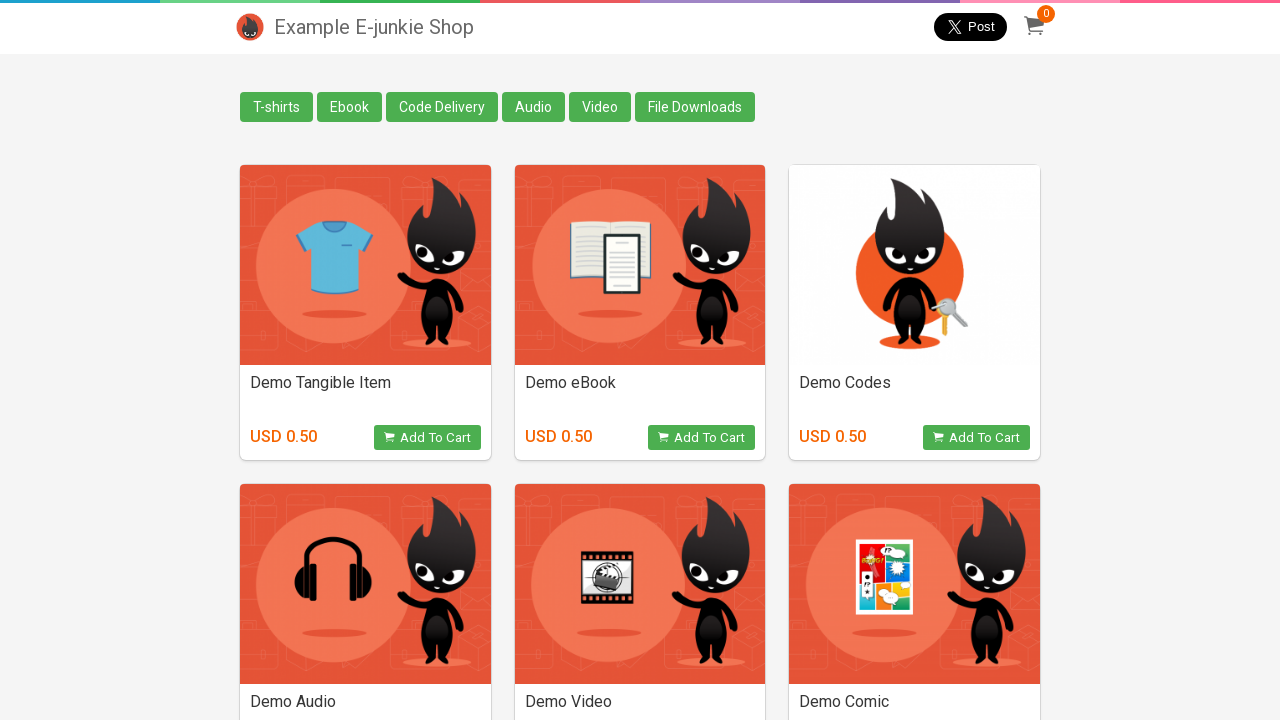

Clicked on Contact Us link at (250, 690) on a.contact
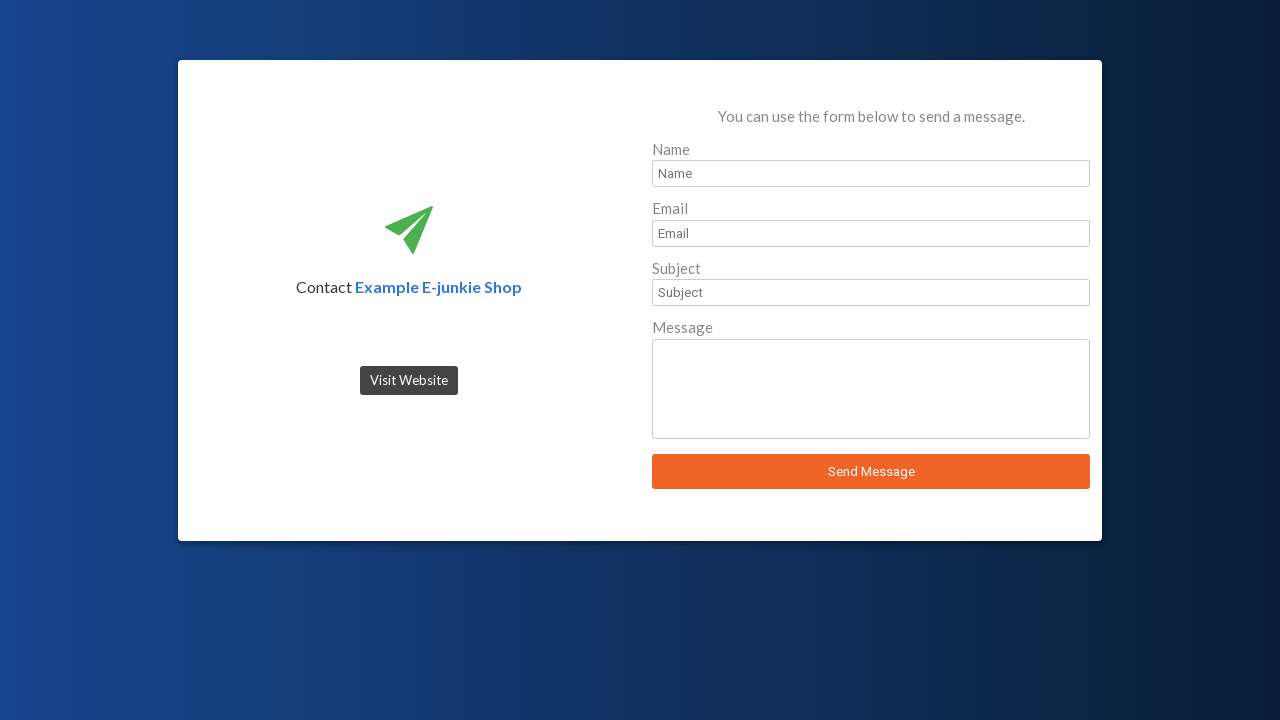

Filled in name field with 'Jennifer Martinez' on input#sender_name
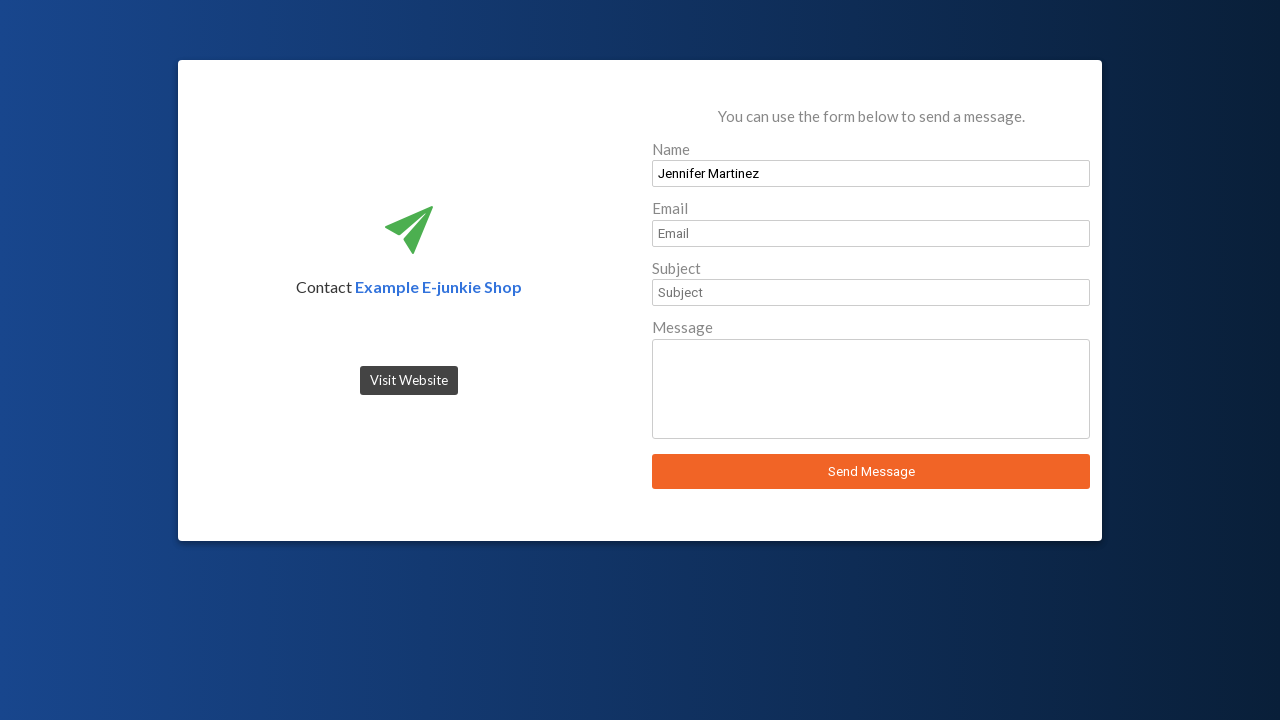

Filled in email field with 'jennifer.martinez847@example.com' on input#sender_email
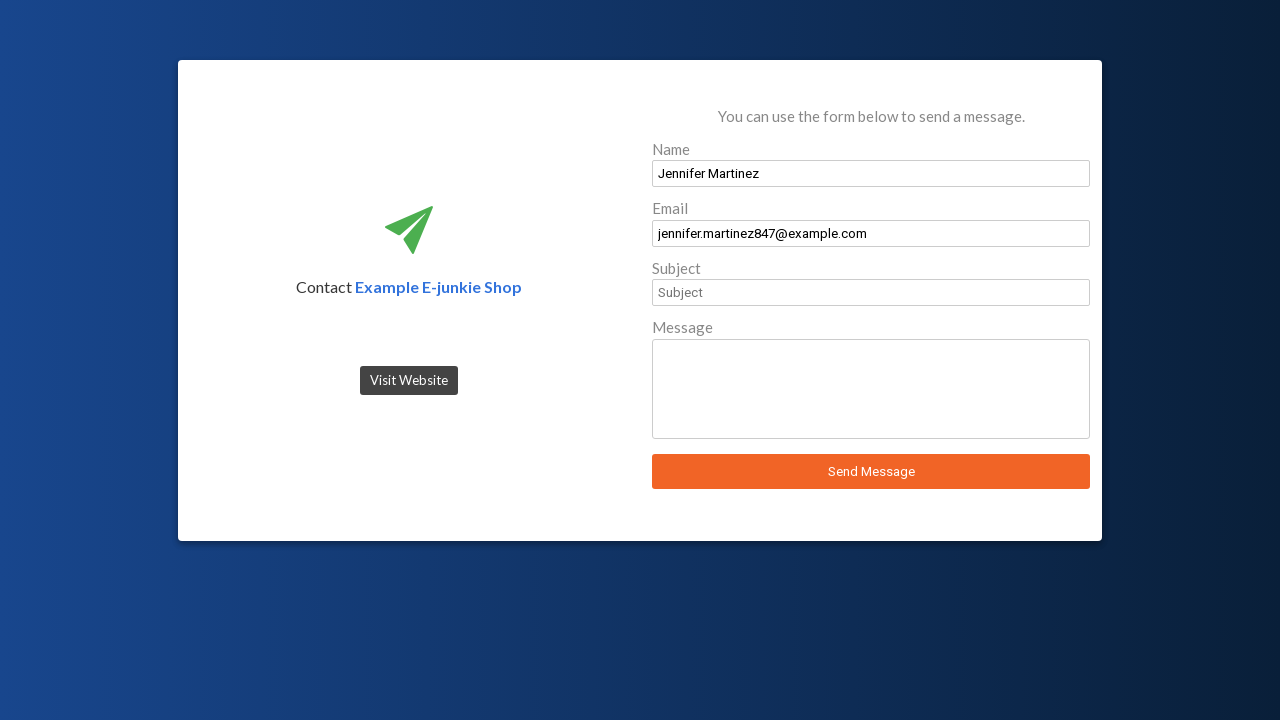

Filled in subject field with 'Product Inquiry' on input#sender_subject
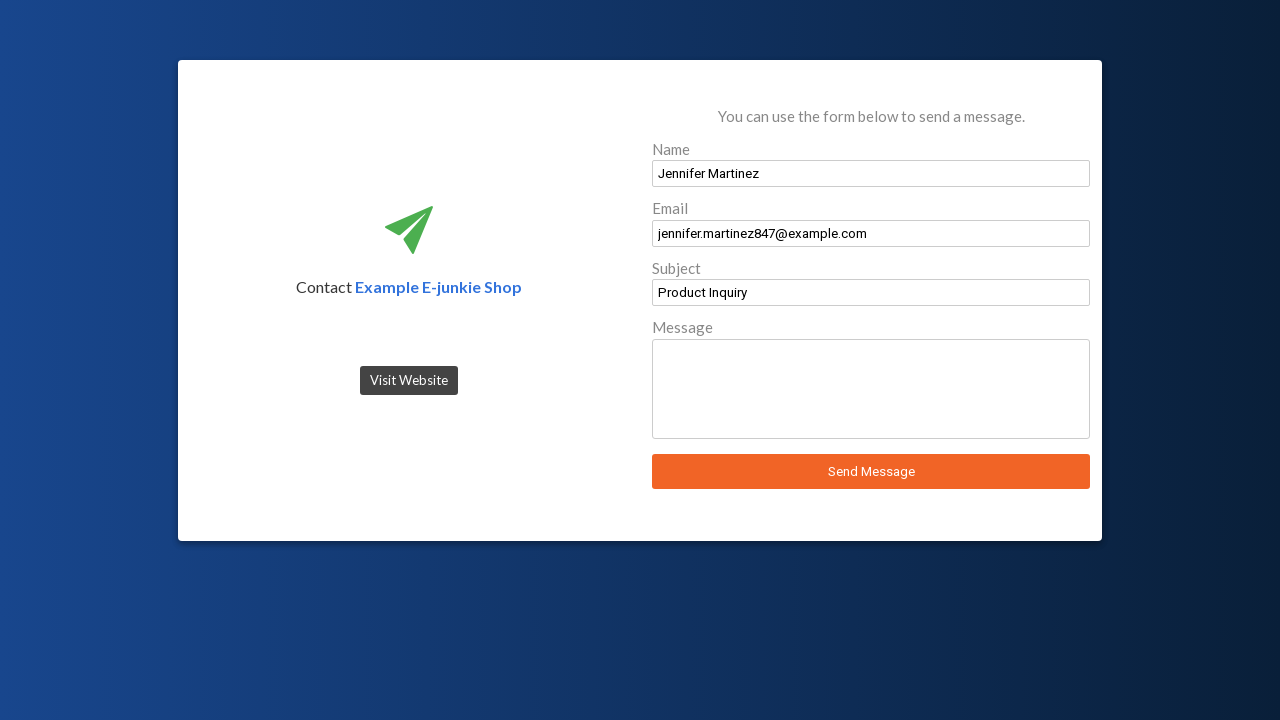

Filled in message field with shipping inquiry text on textarea#sender_message
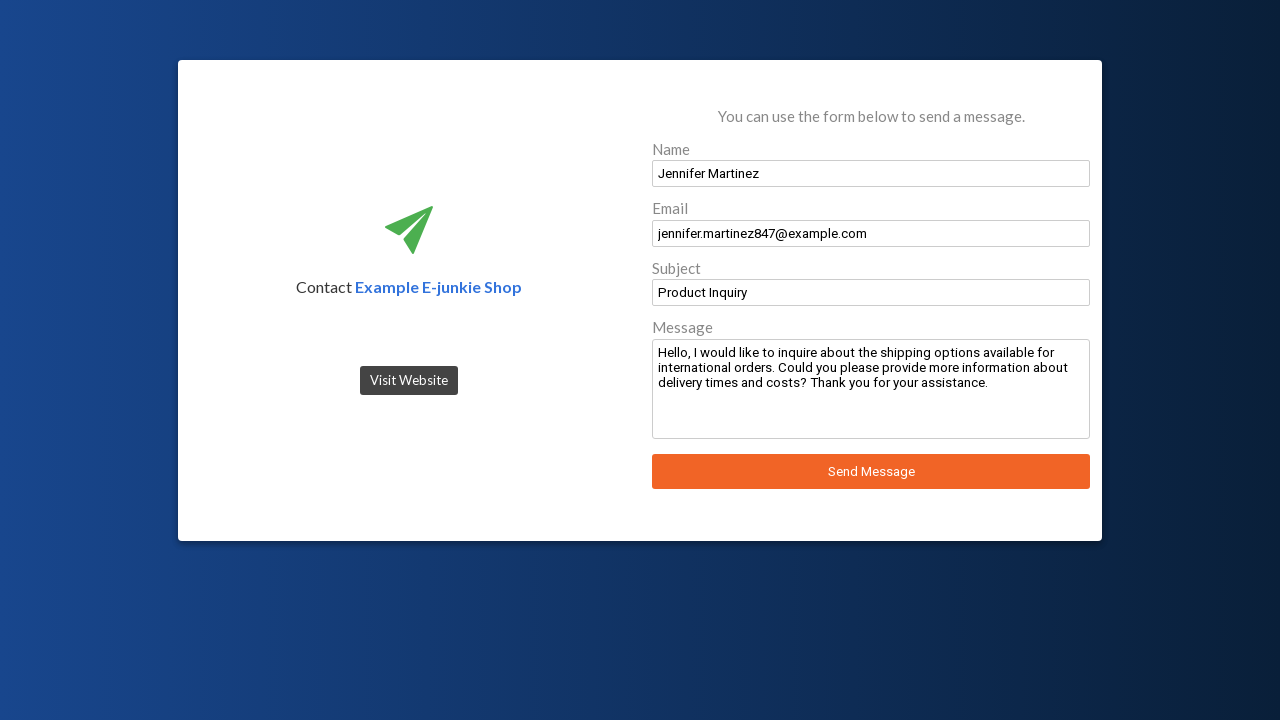

Clicked Send Message button at (871, 472) on xpath=//button[text()='Send Message']
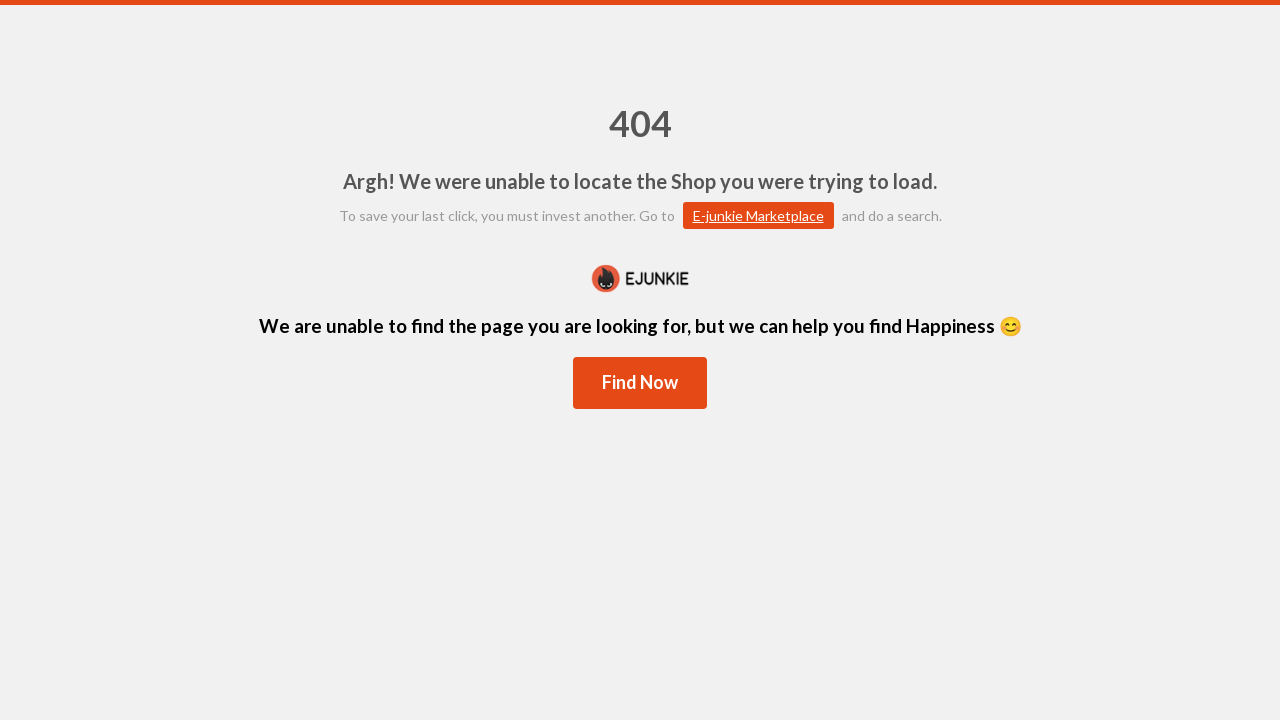

Set up dialog handler to accept reCAPTCHA alert
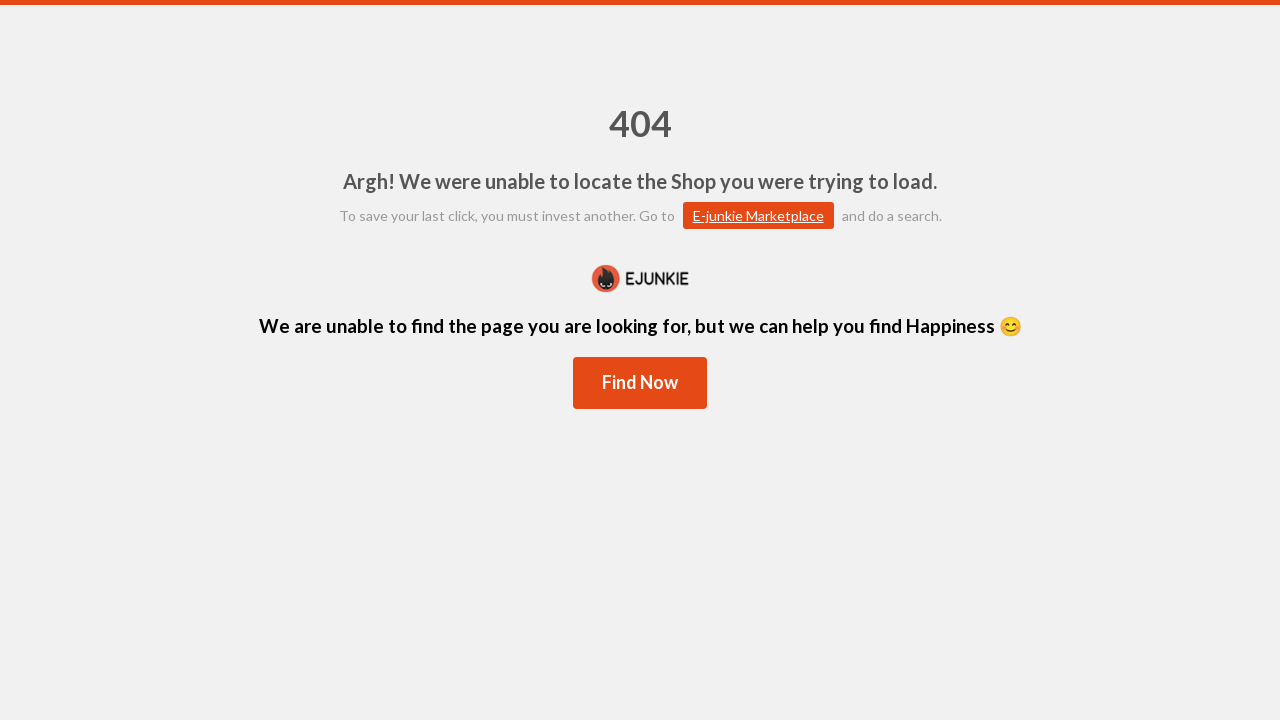

Waited 2 seconds for reCAPTCHA alert to appear
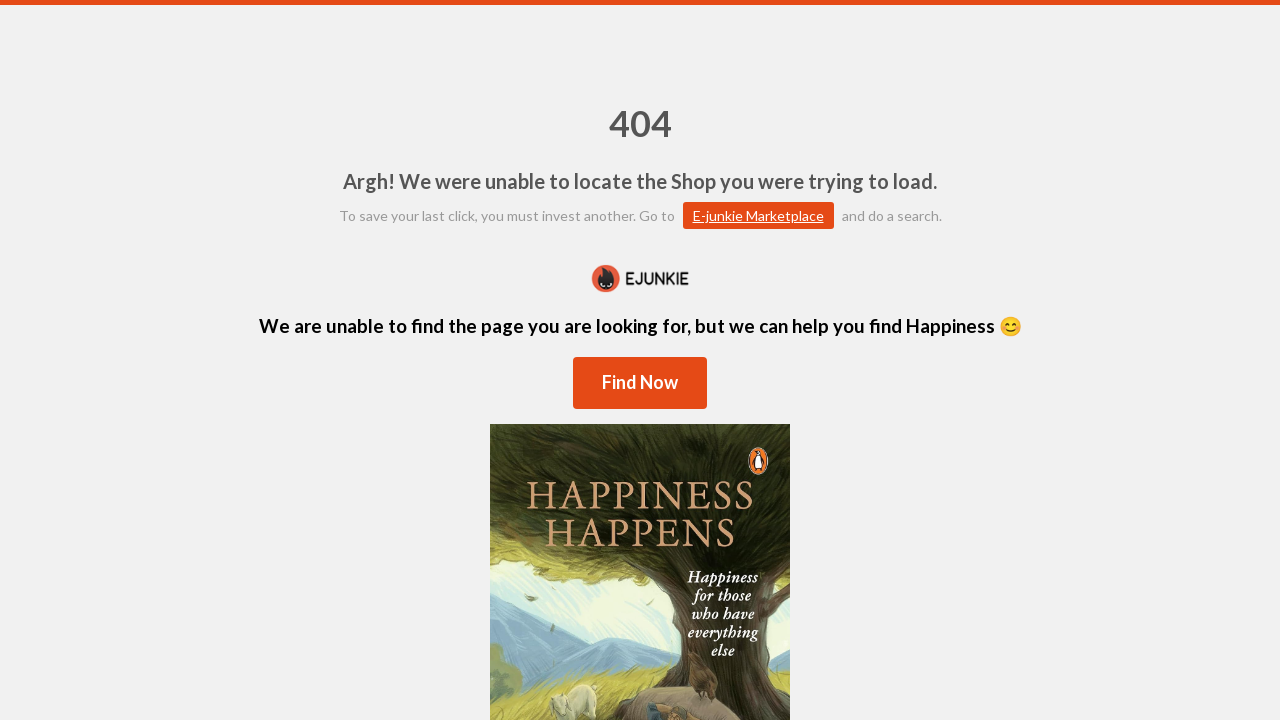

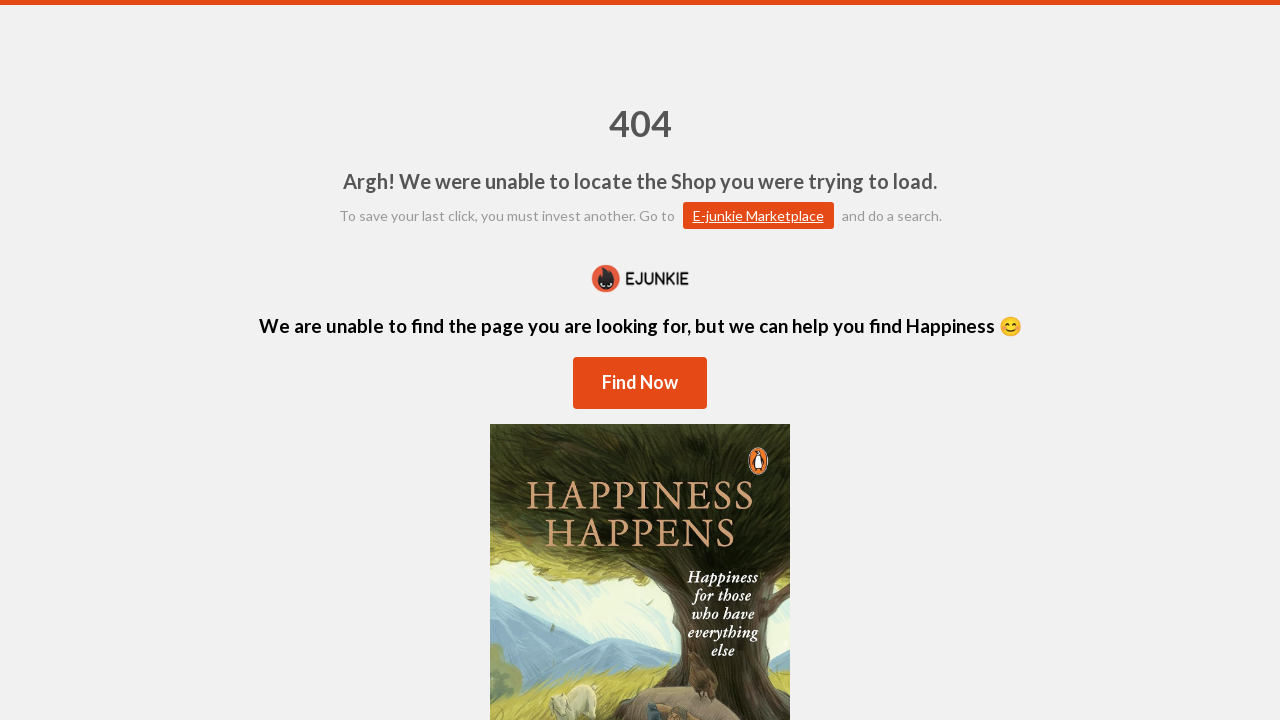